Tests element display states by checking if various form elements are displayed and interacting with visible ones

Starting URL: https://automationfc.github.io/basic-form/index.html

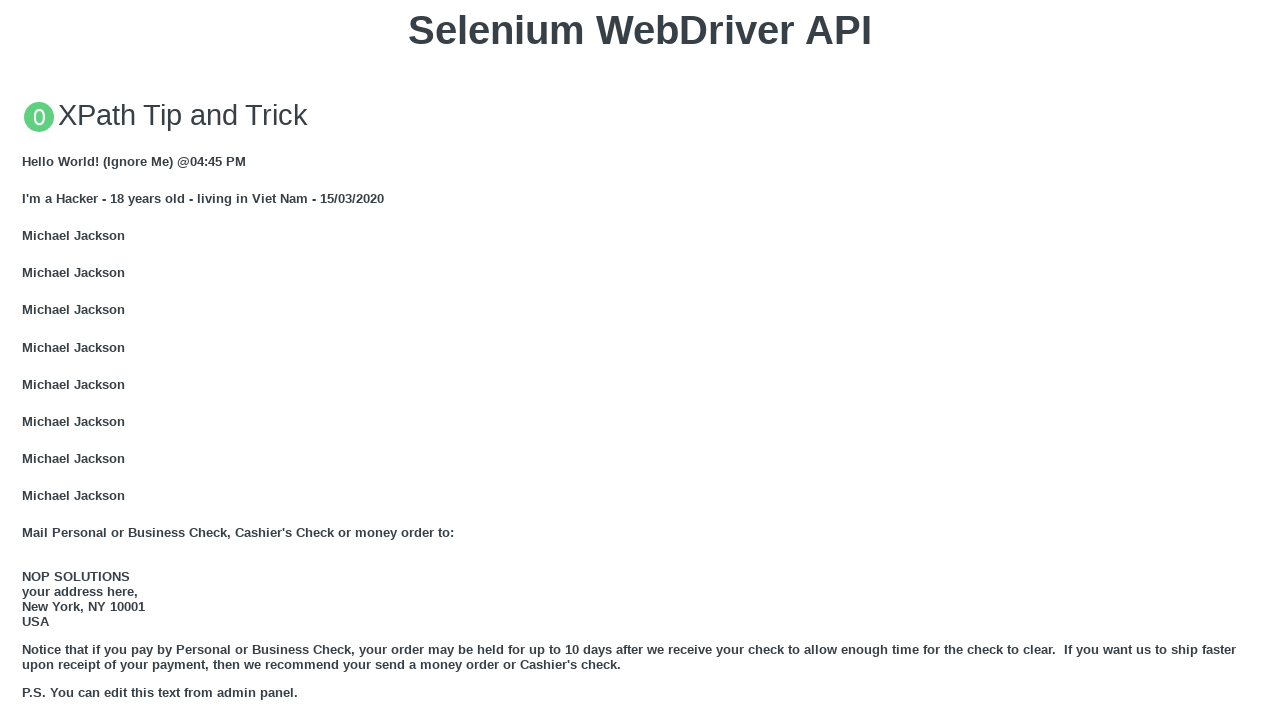

Located email textbox element
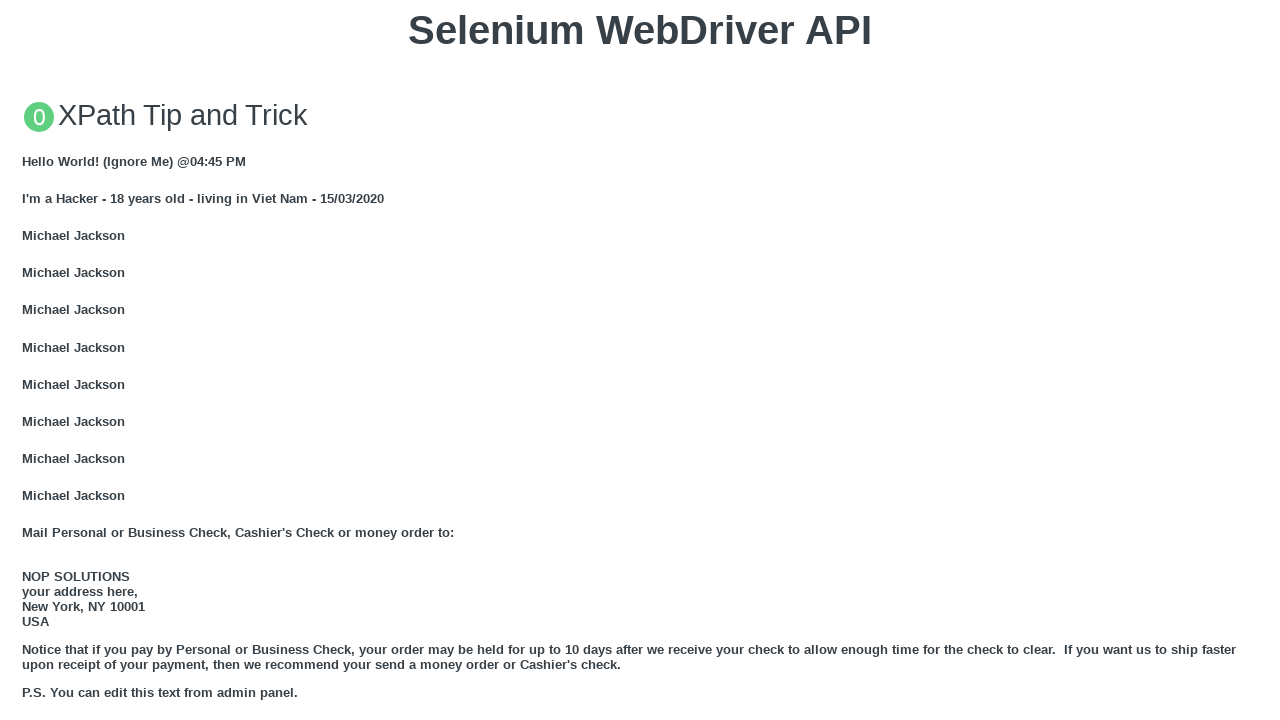

Email textbox is visible
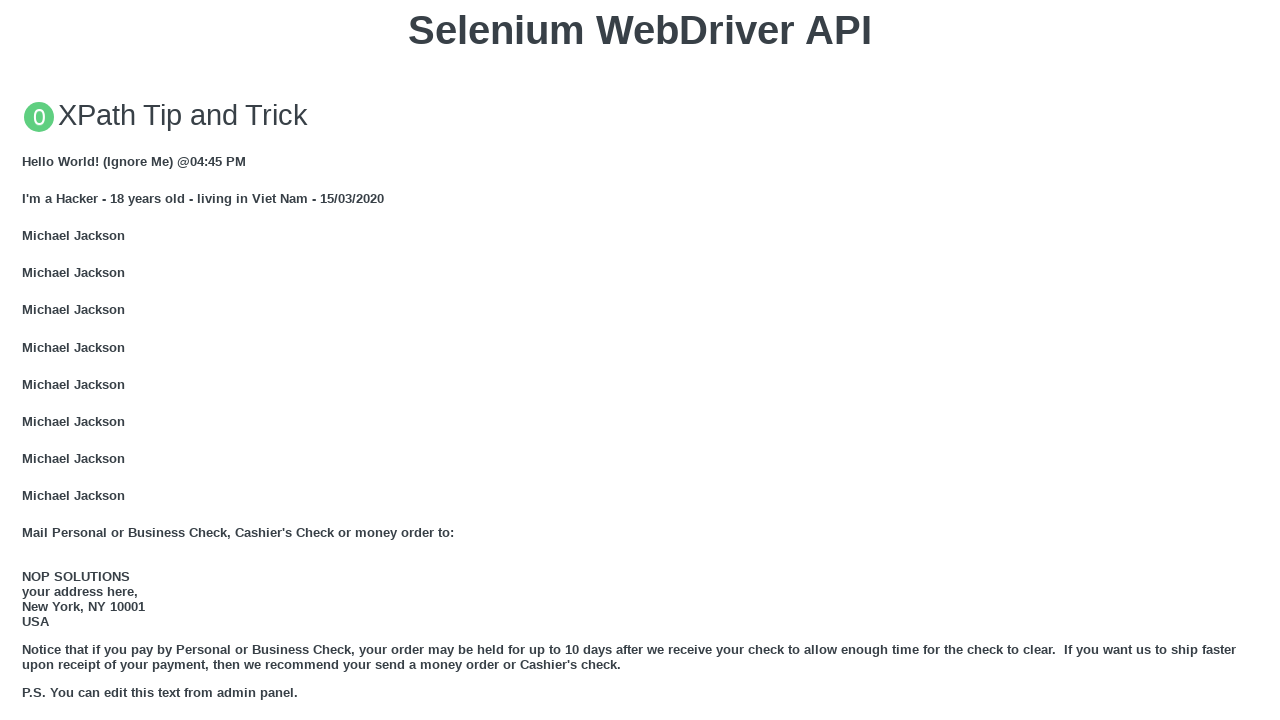

Filled email textbox with 'automation@yopmail.com' on xpath=//input[@id='mail']
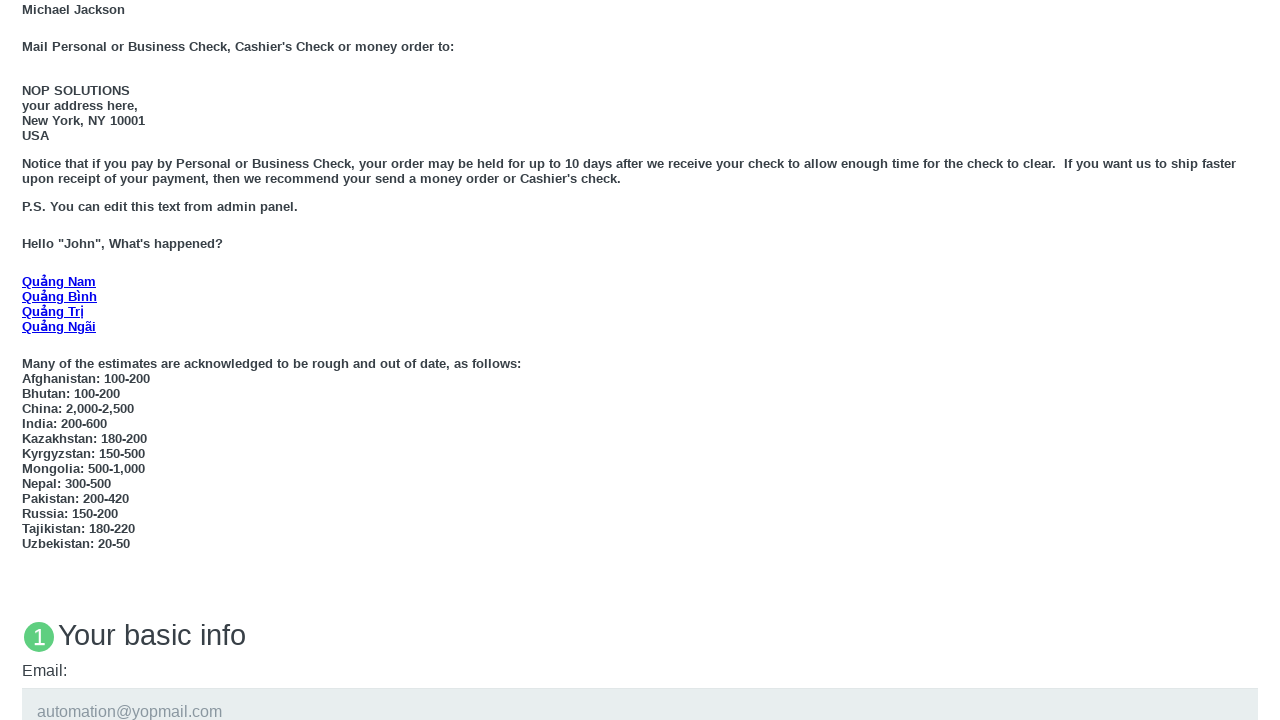

Located education textbox element
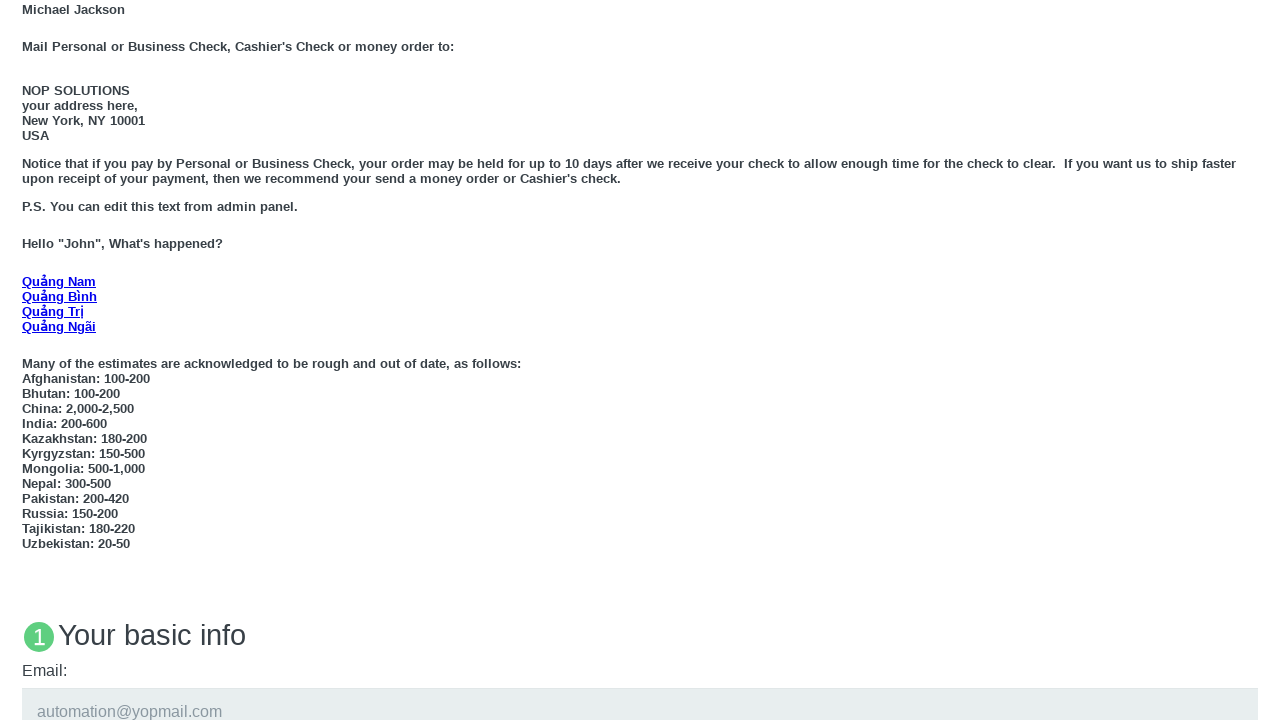

Education textbox is visible
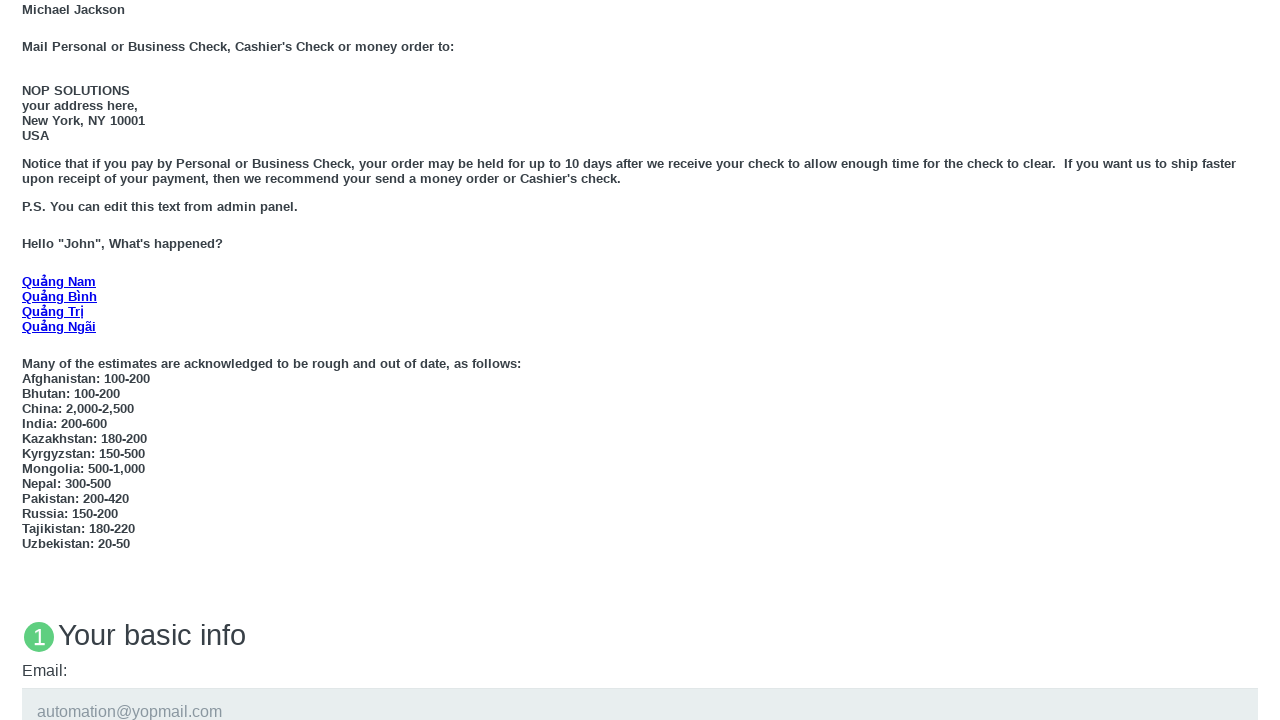

Filled education textbox with 'automation@yopmail.com' on xpath=//textarea[@id='edu']
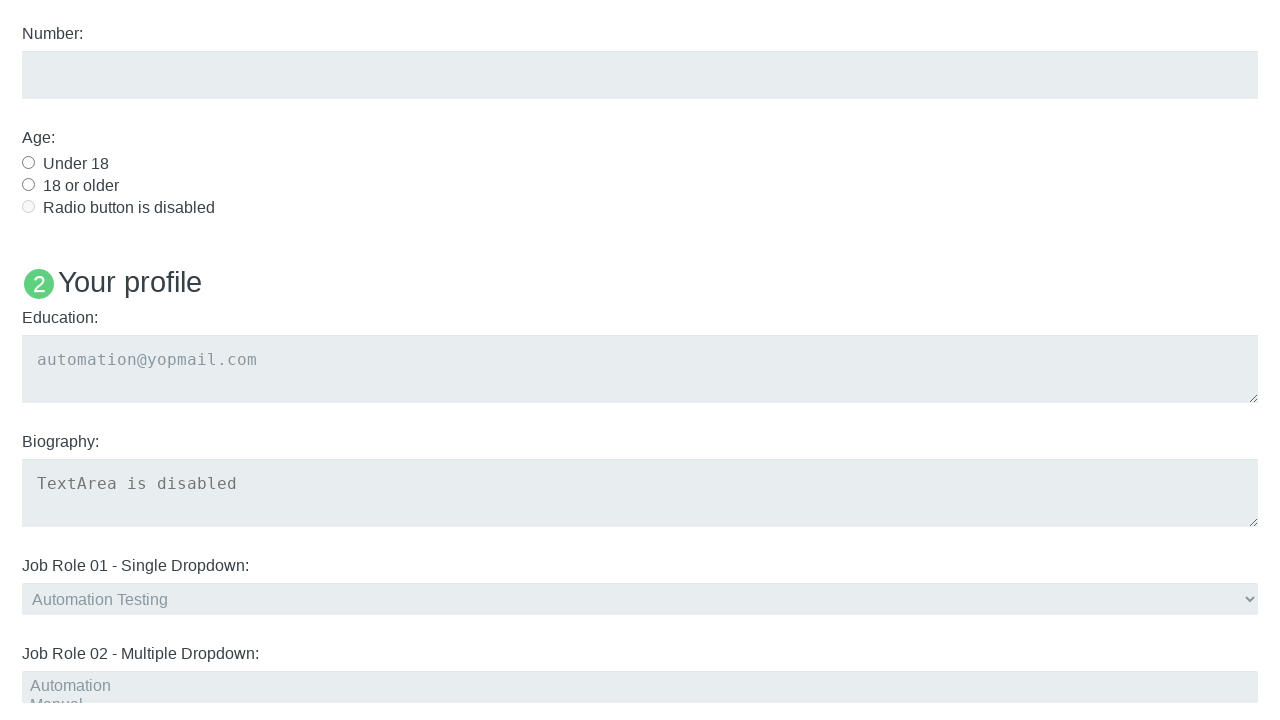

Located under 18 checkbox element
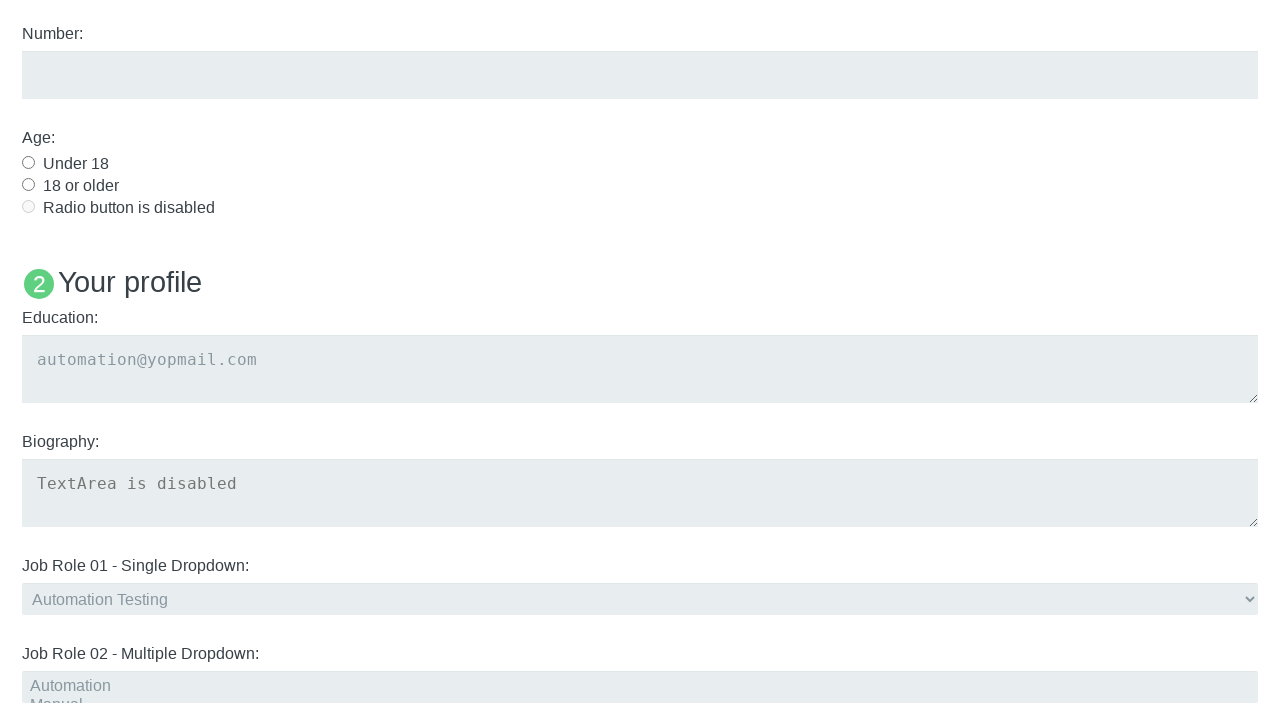

Under 18 checkbox is visible
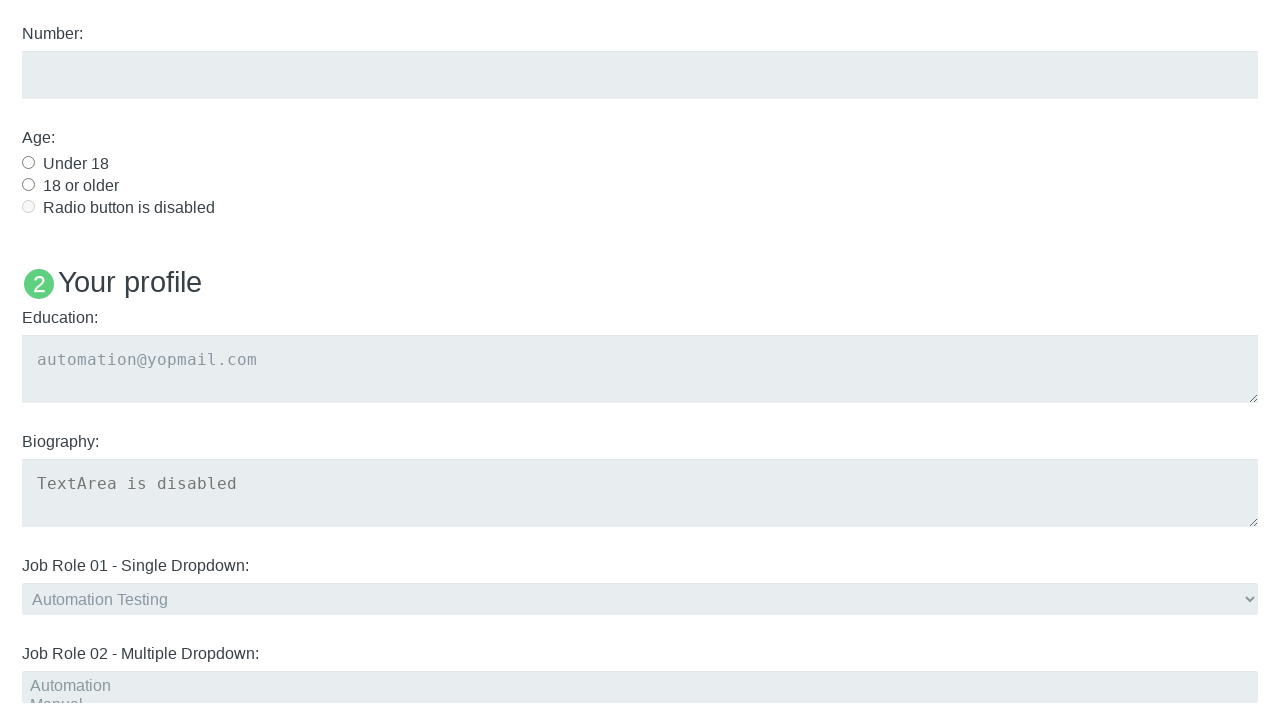

Clicked under 18 checkbox at (28, 162) on xpath=//input[@id='under_18']
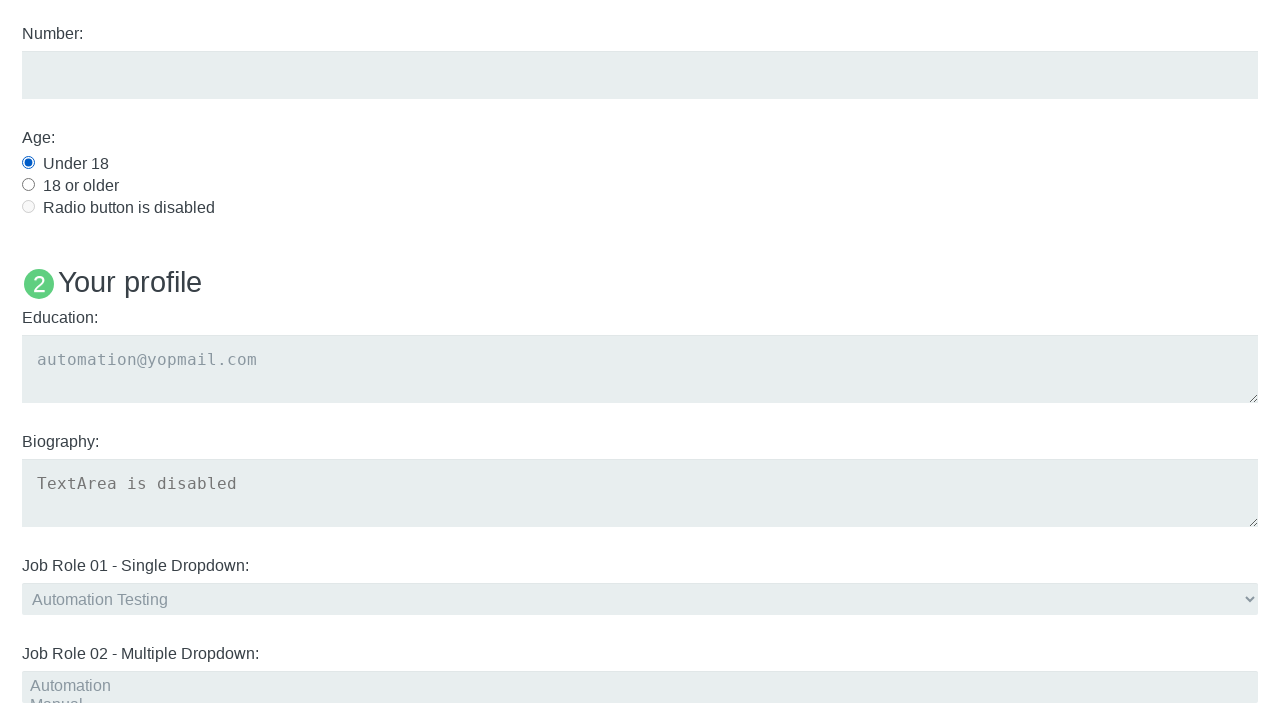

Located 'Name: User5' heading element
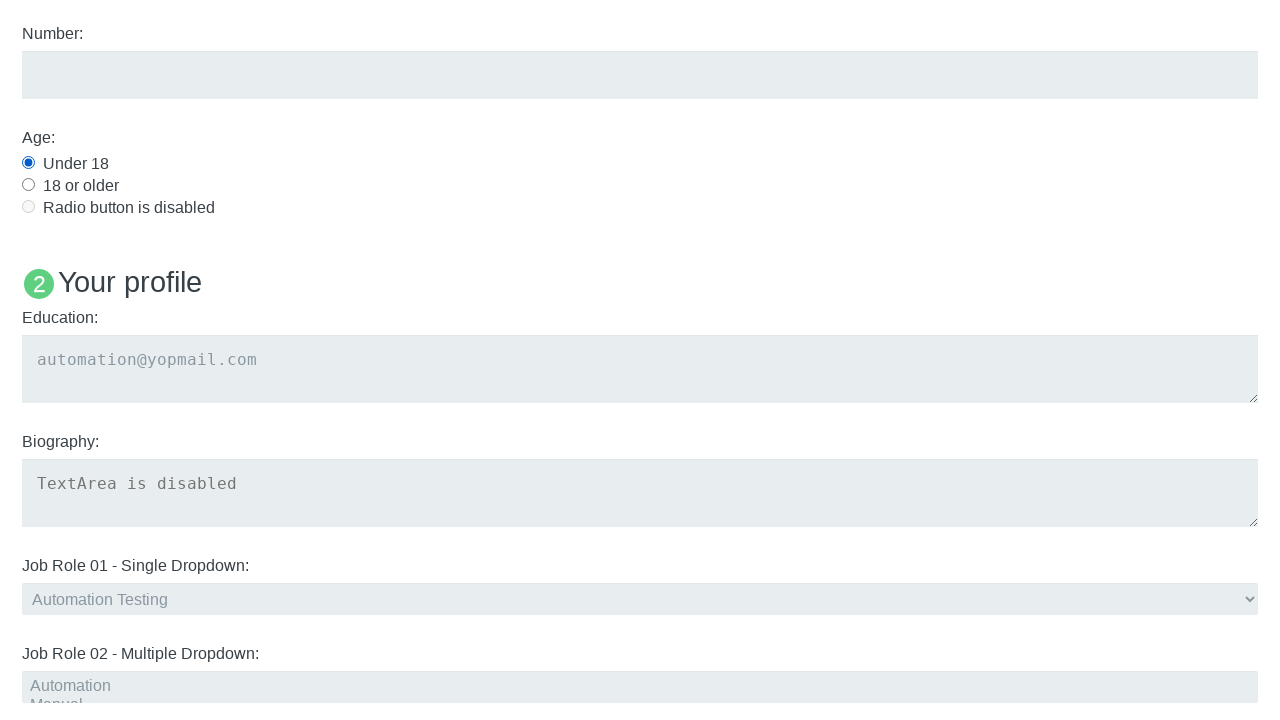

Verified 'Name: User5' heading display state
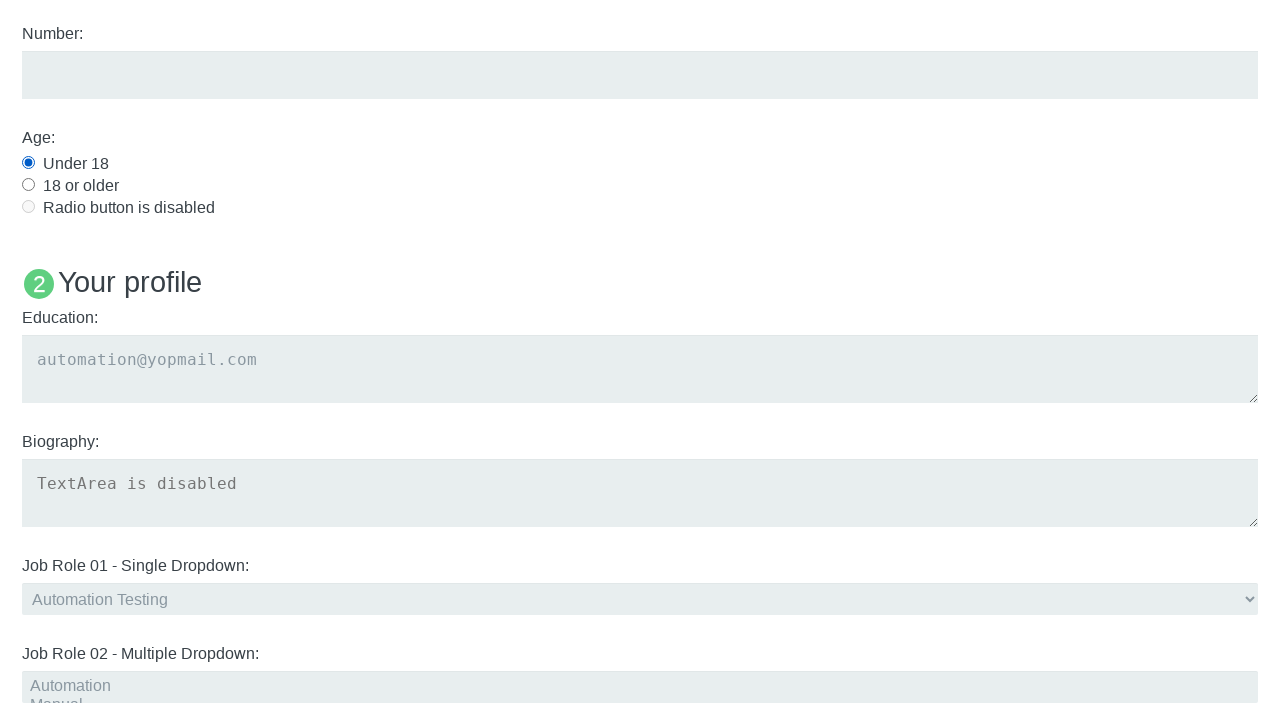

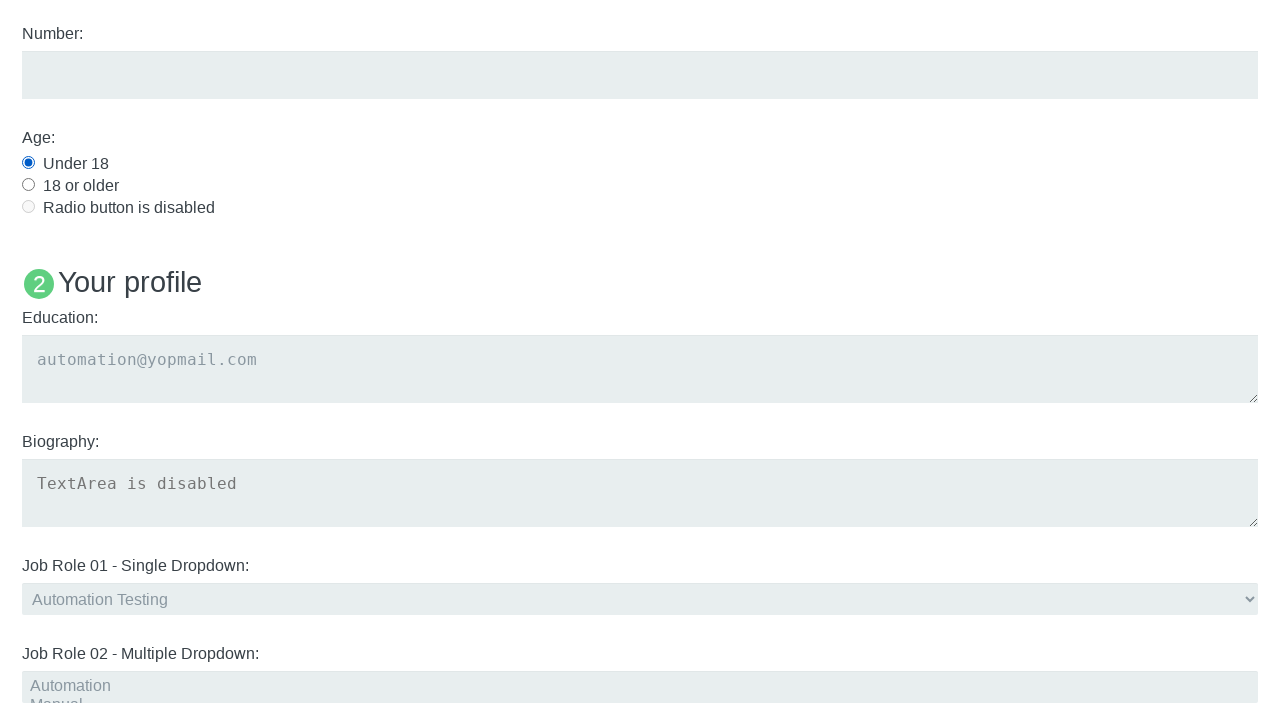